Tests navigation from DemoQA homepage to the Elements section by clicking on the Elements card and verifying the URL changes correctly.

Starting URL: https://demoqa.com/

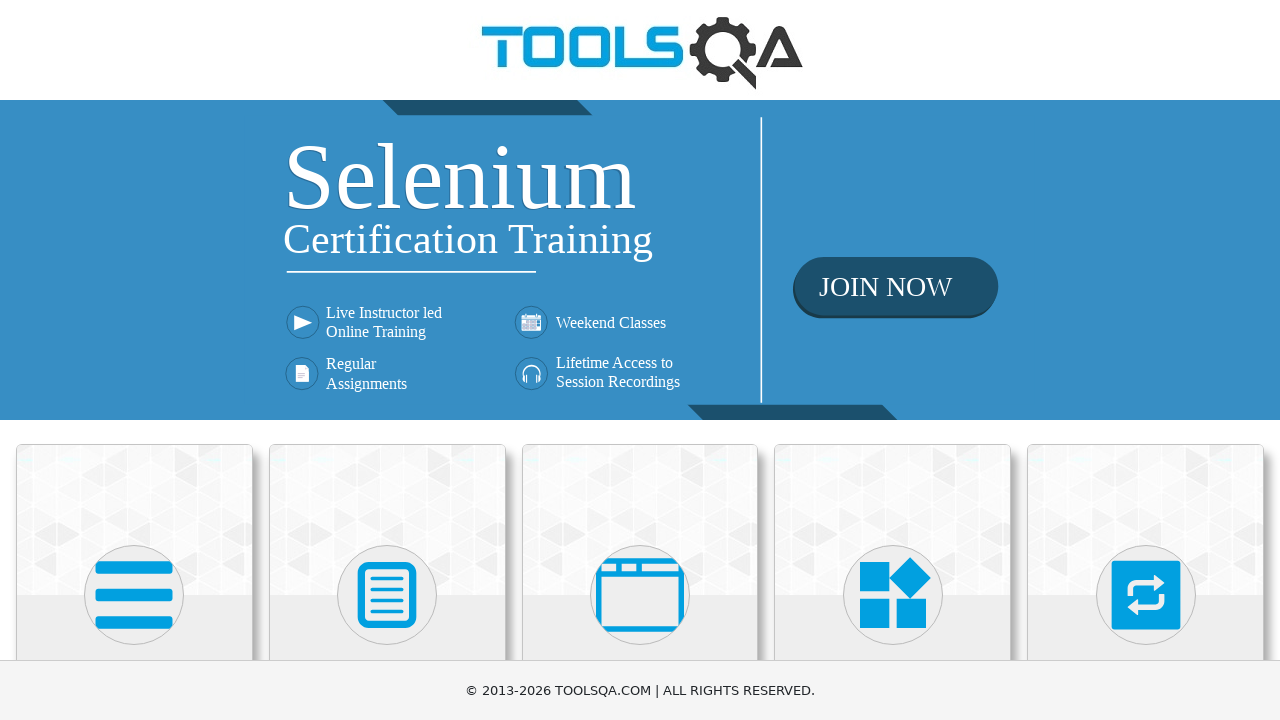

Clicked on the Elements card to navigate to Elements section at (134, 520) on .top-card:nth-child(1)
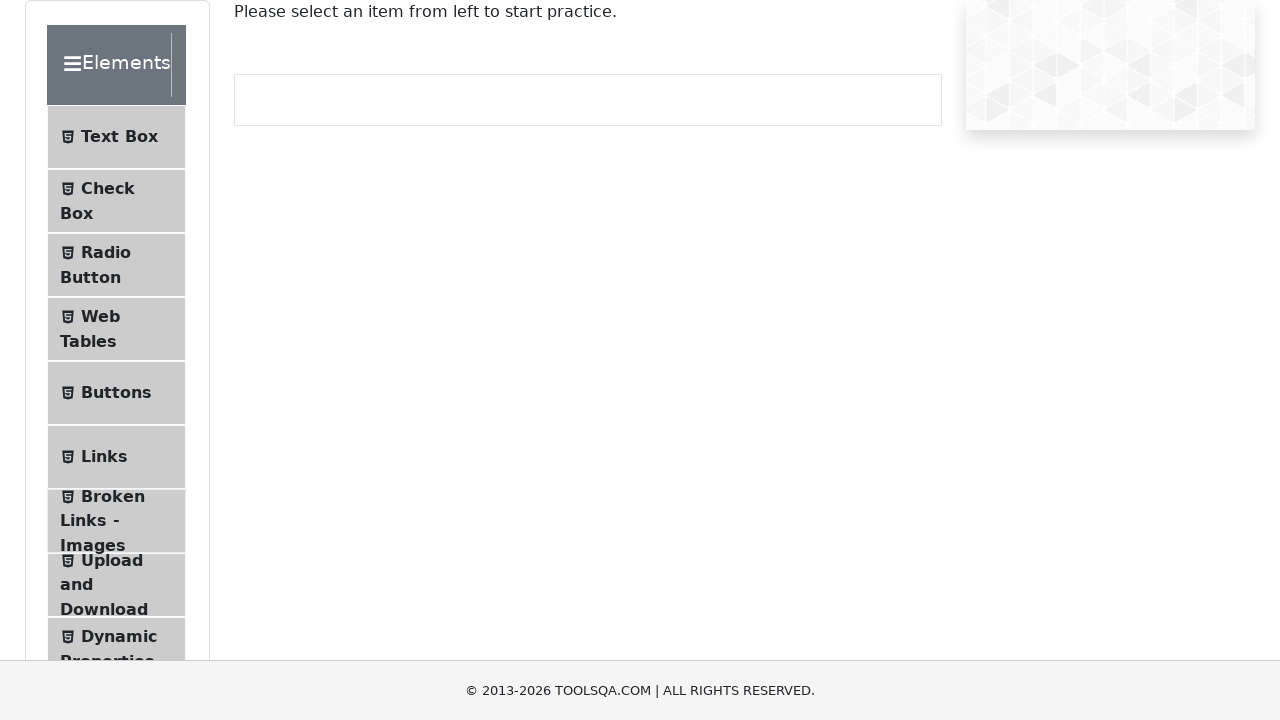

Navigation to Elements section completed - URL changed to https://demoqa.com/elements
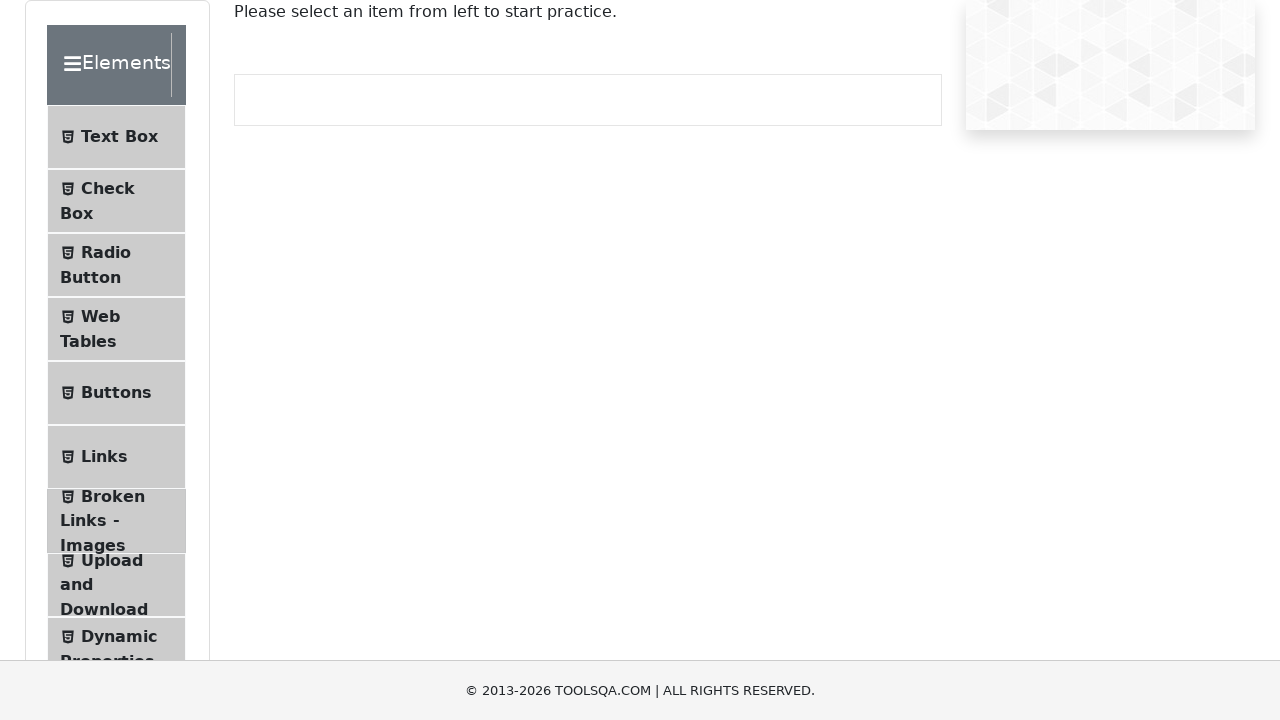

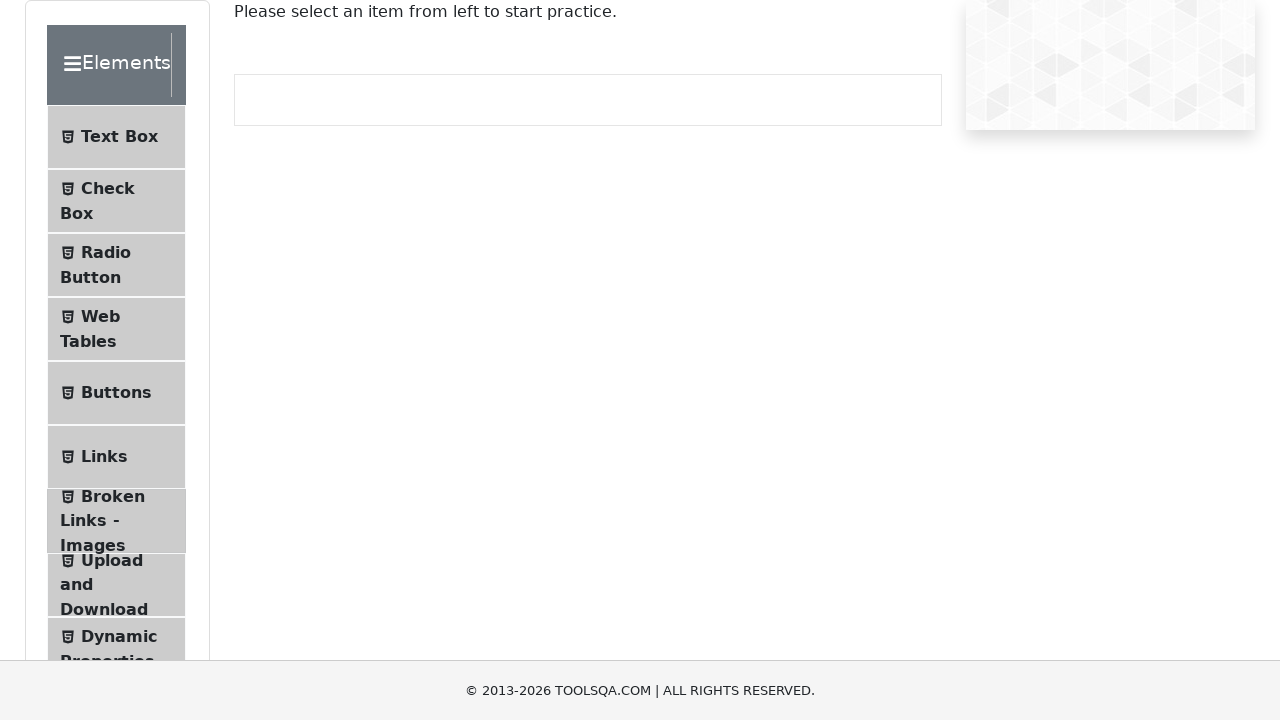